Navigates to a sample todo application and waits for it to load. The script appears to be a minimal example that opens the todo app page.

Starting URL: https://lambdatest.github.io/sample-todo-app/

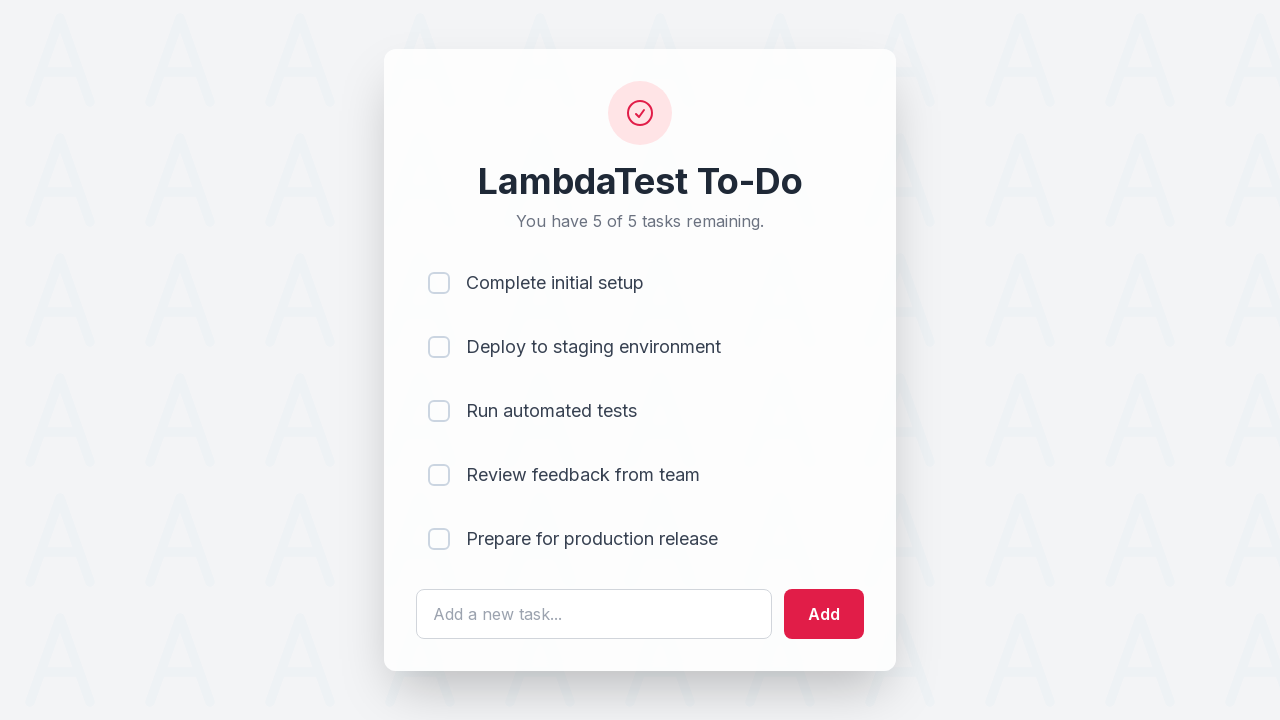

Navigated to sample todo application
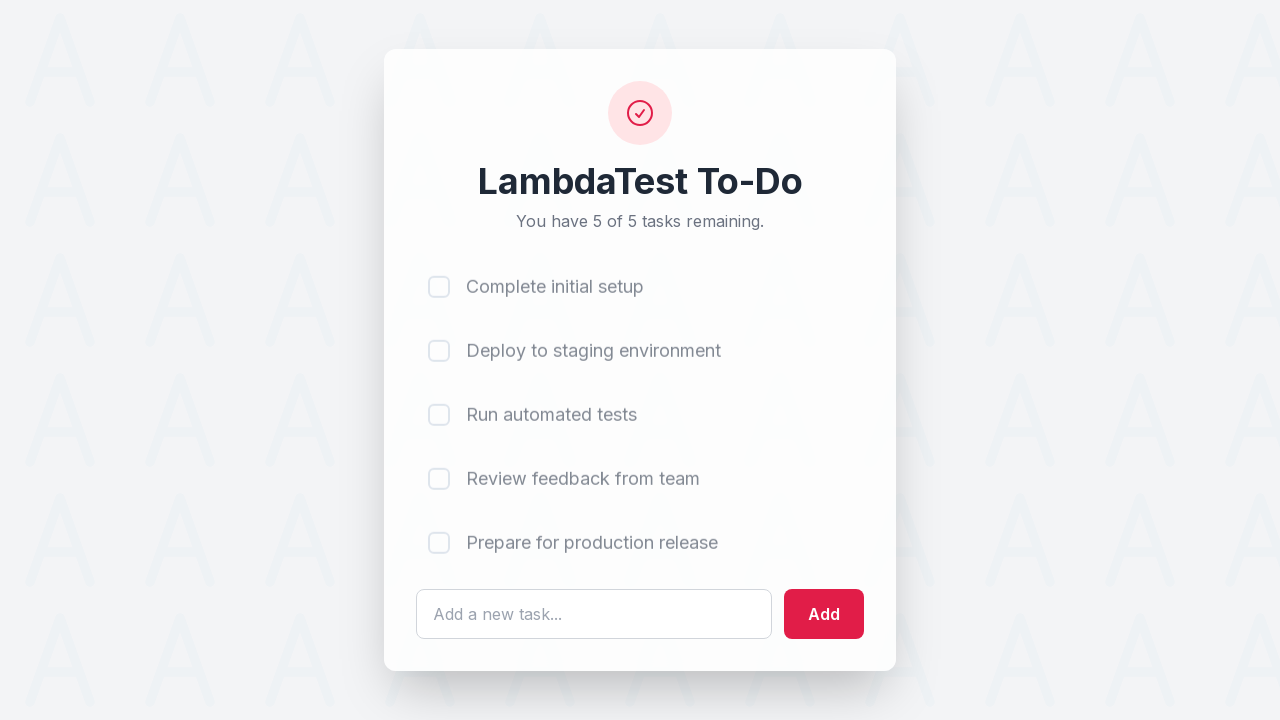

Todo app loaded - checkbox elements are visible
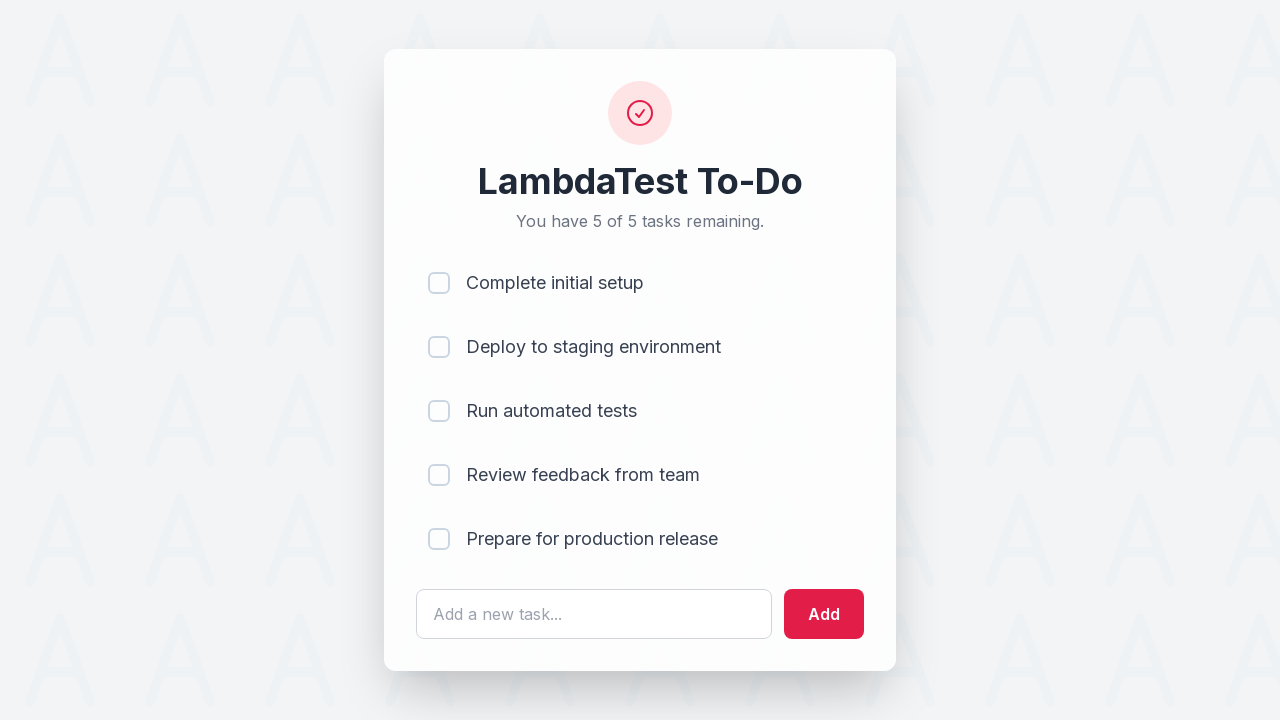

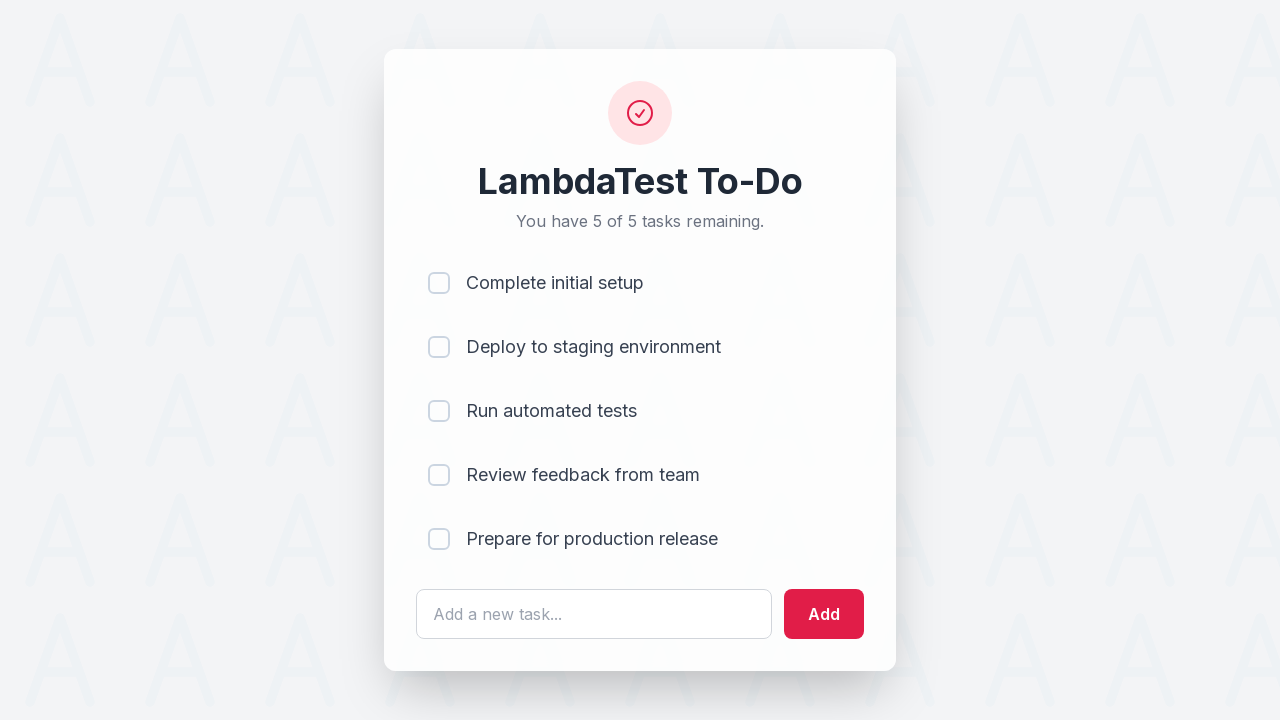